Tests the search functionality on Apollo Pharmacy website by clicking the search box, entering a product search term, and submitting the search

Starting URL: https://www.apollopharmacy.in/deal

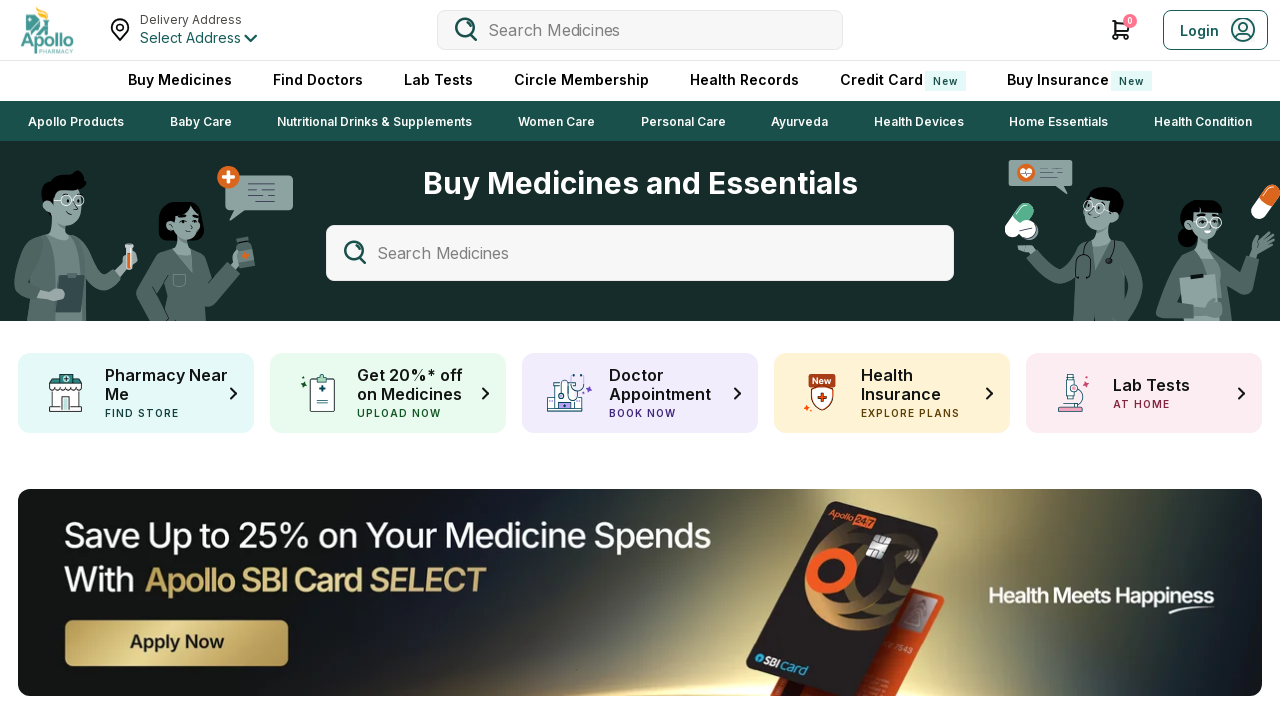

Clicked on the search box to activate it at (640, 253) on .Home_searchSelectMain__VL1lN
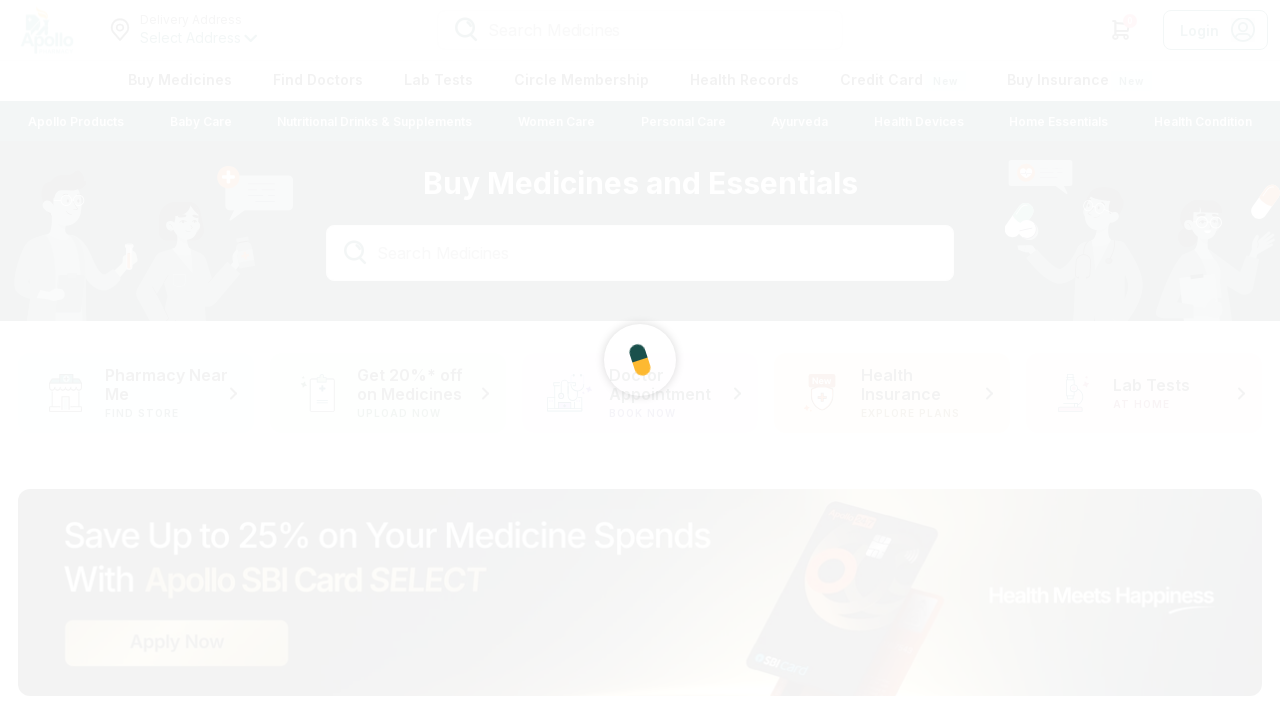

Filled search field with product term 'pcm' on input#searchProduct
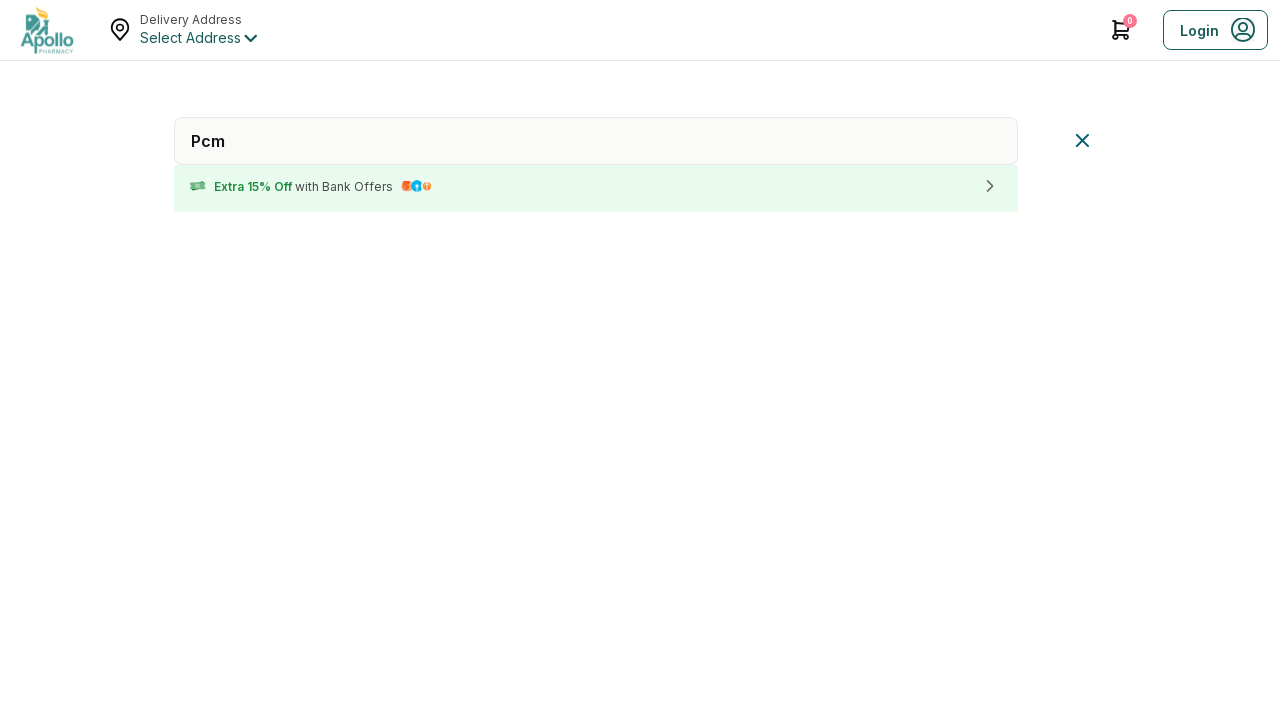

Pressed Enter to submit the search on input#searchProduct
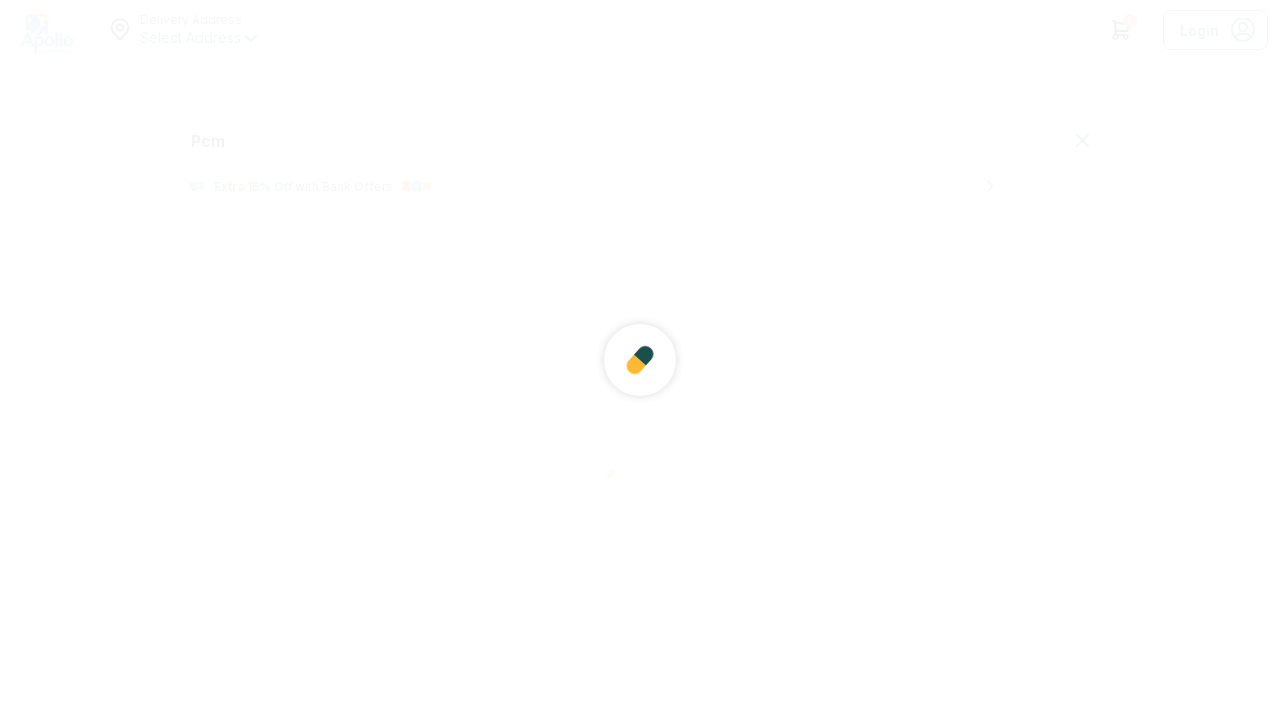

Search results loaded and network idle
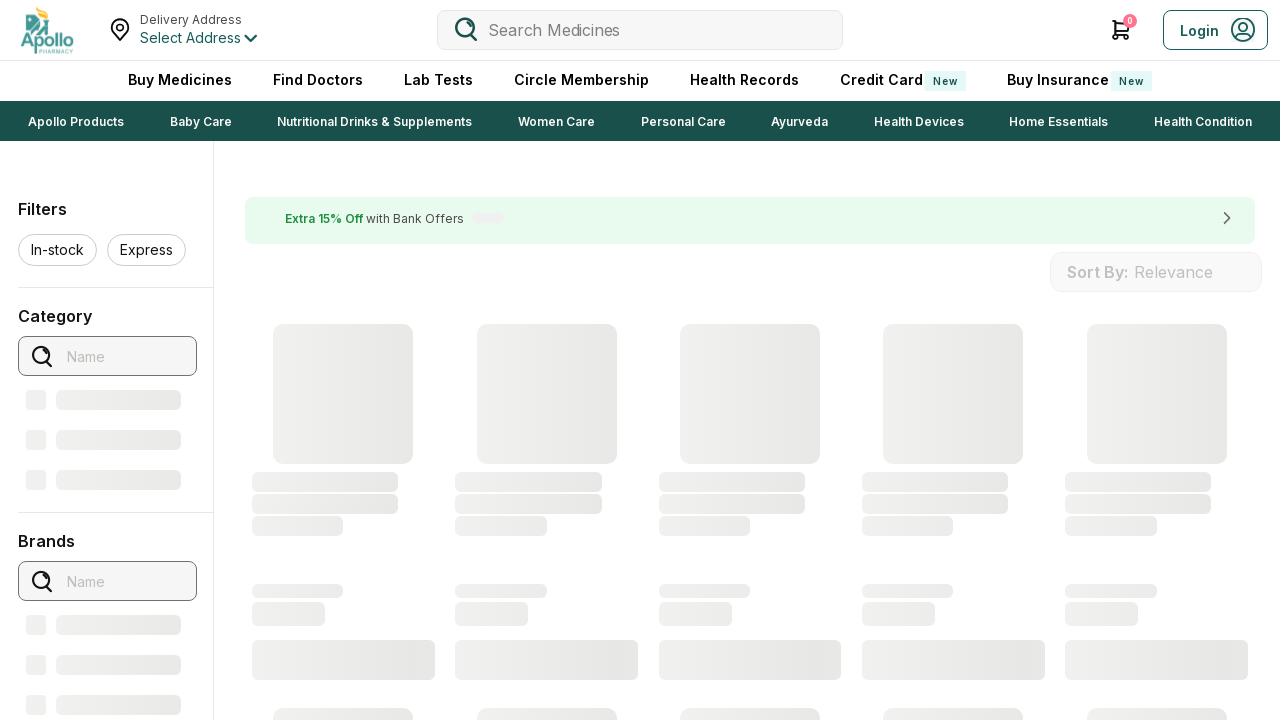

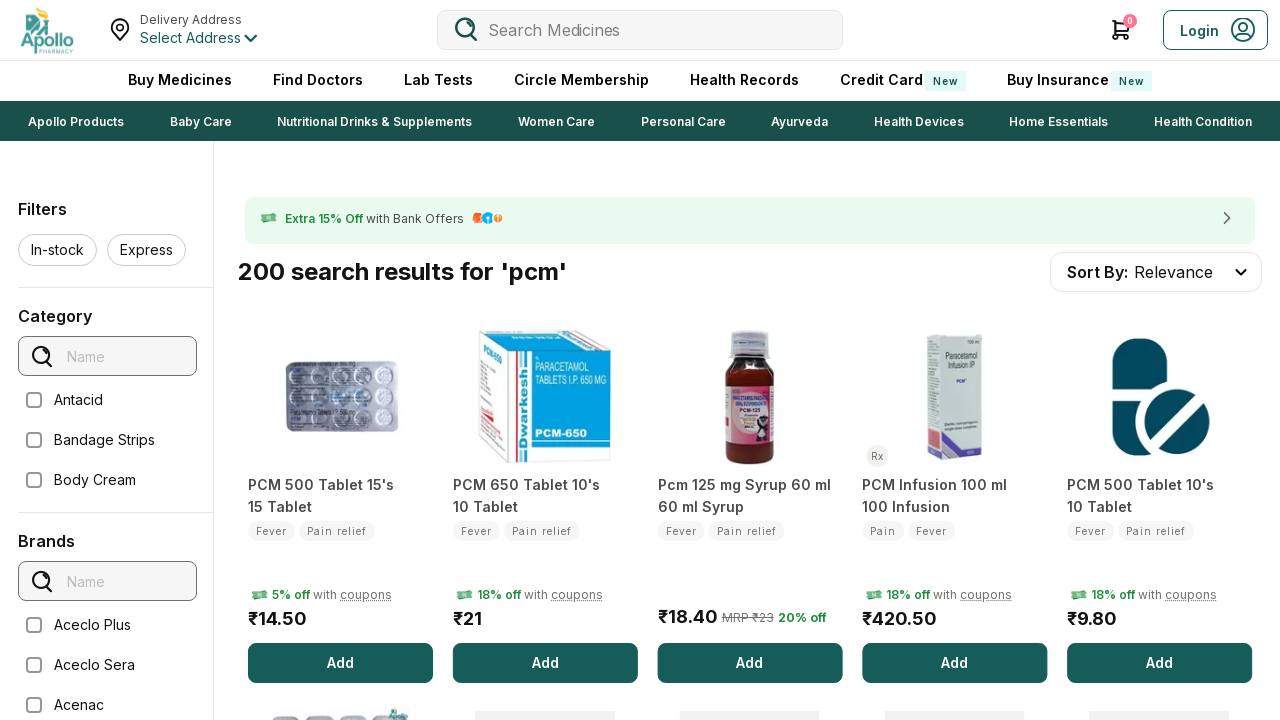